Tests browser navigation including opening links, going back/forward, and page reload

Starting URL: http://the-internet.herokuapp.com/windows

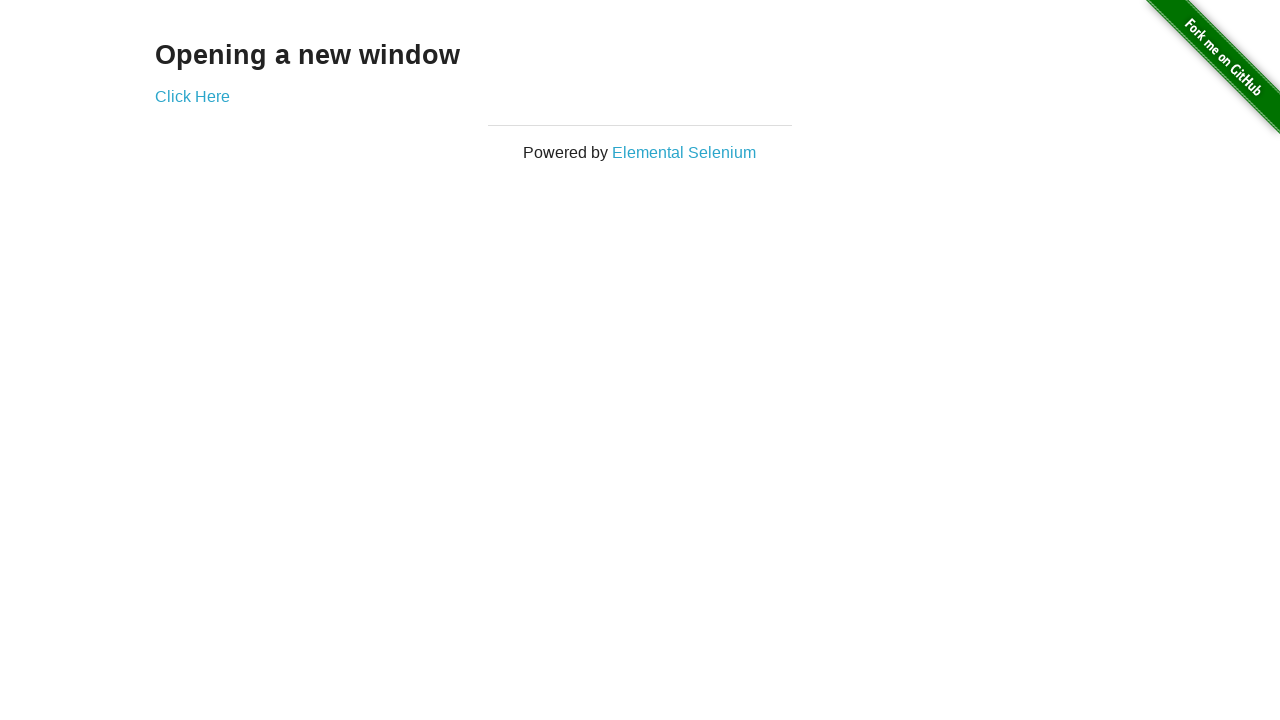

Clicked link and opened child window popup at (192, 96) on .example>a
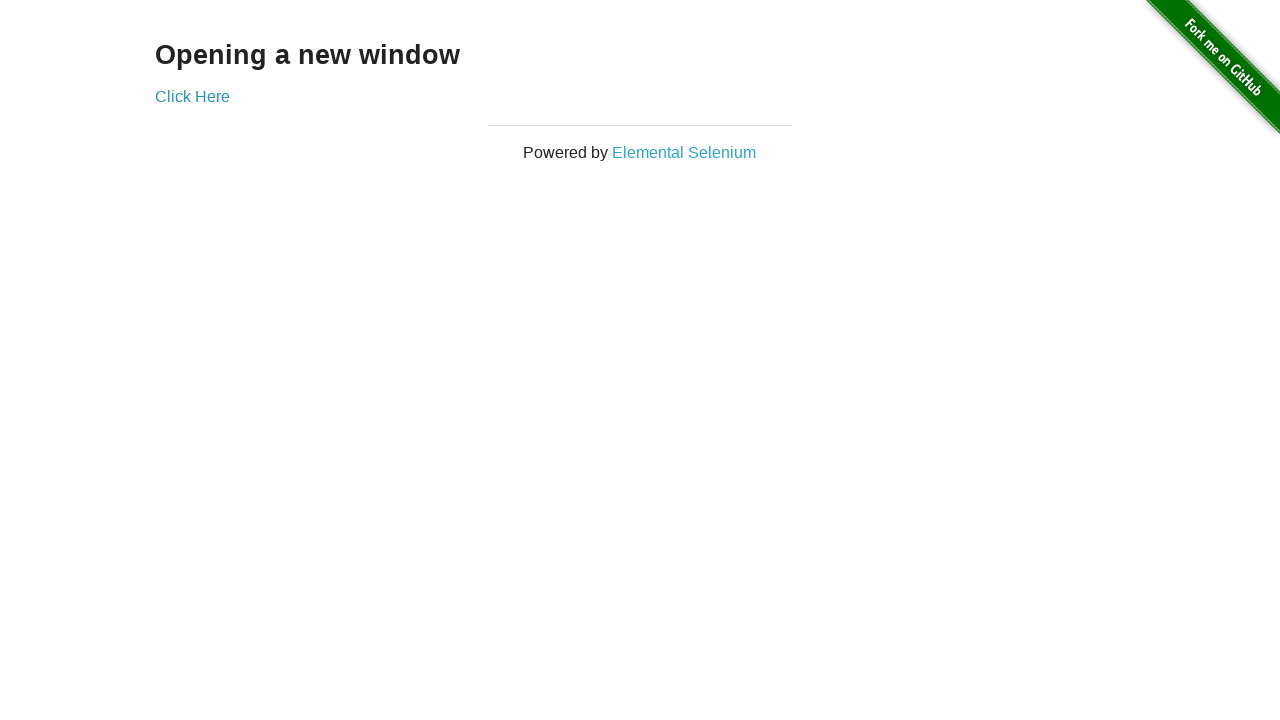

Child window popup captured
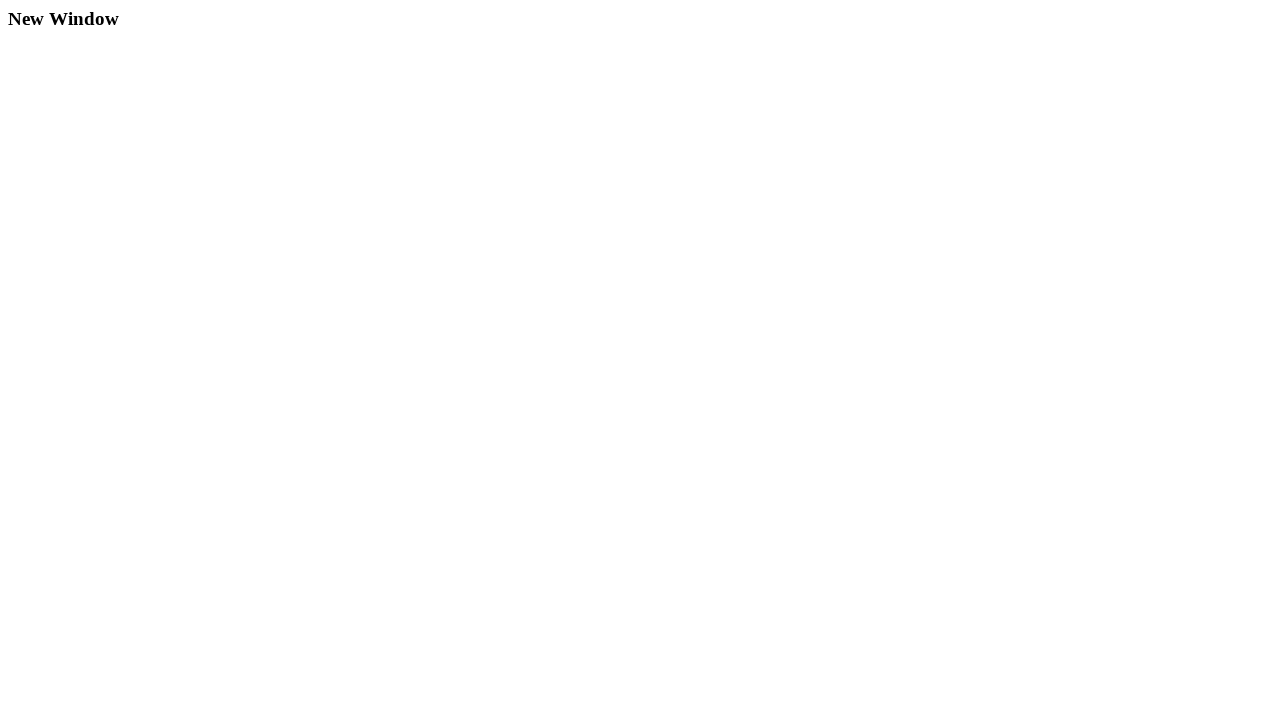

Verified child window contains 'New Window' heading
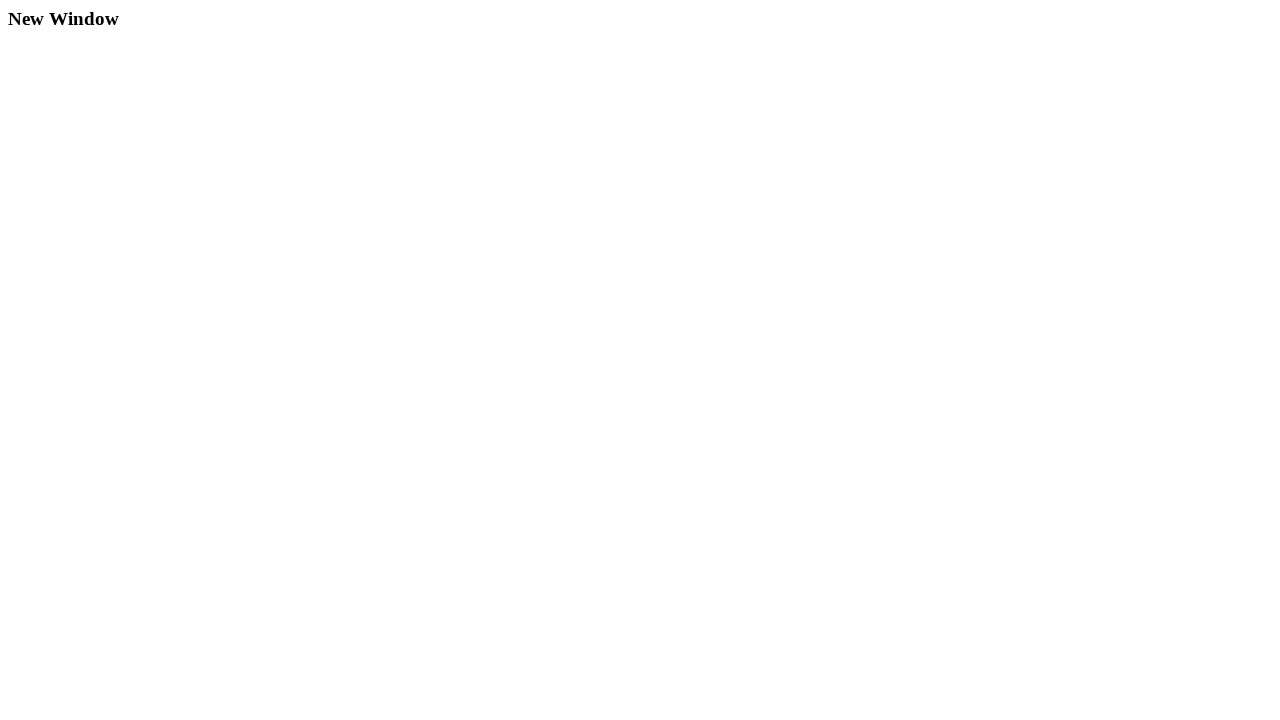

Closed child window
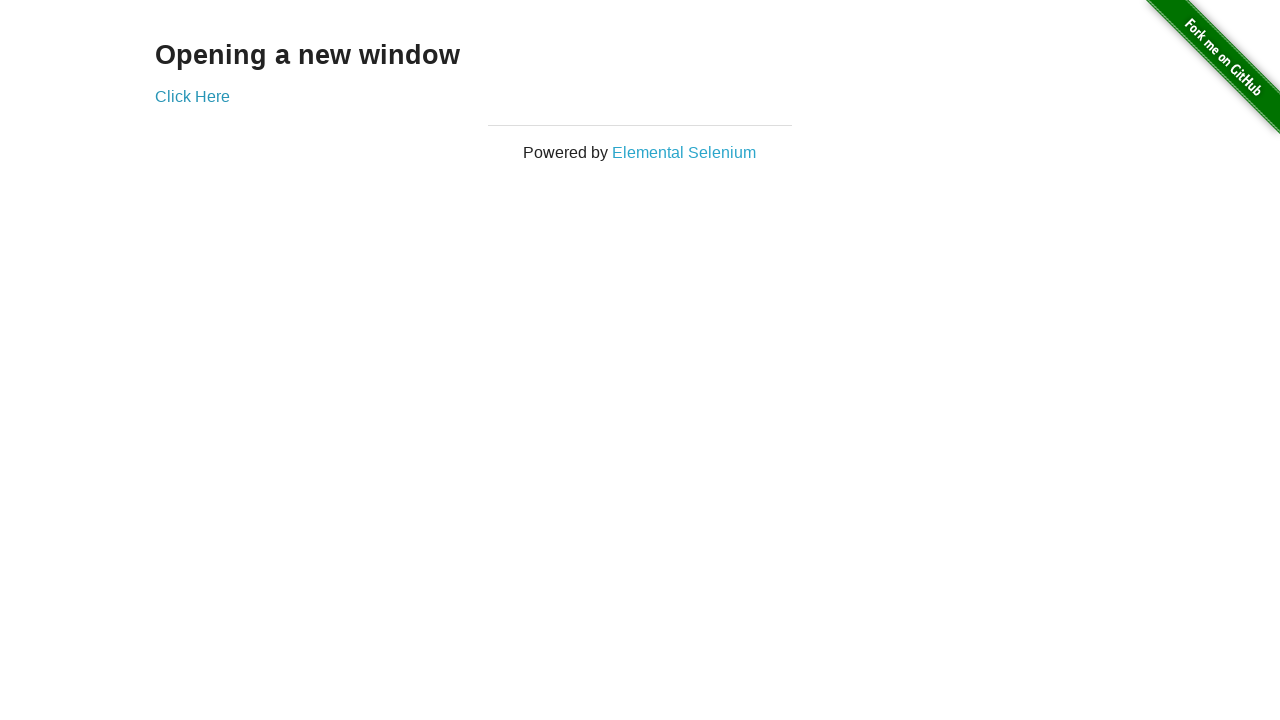

Removed target attribute from link to open in same tab
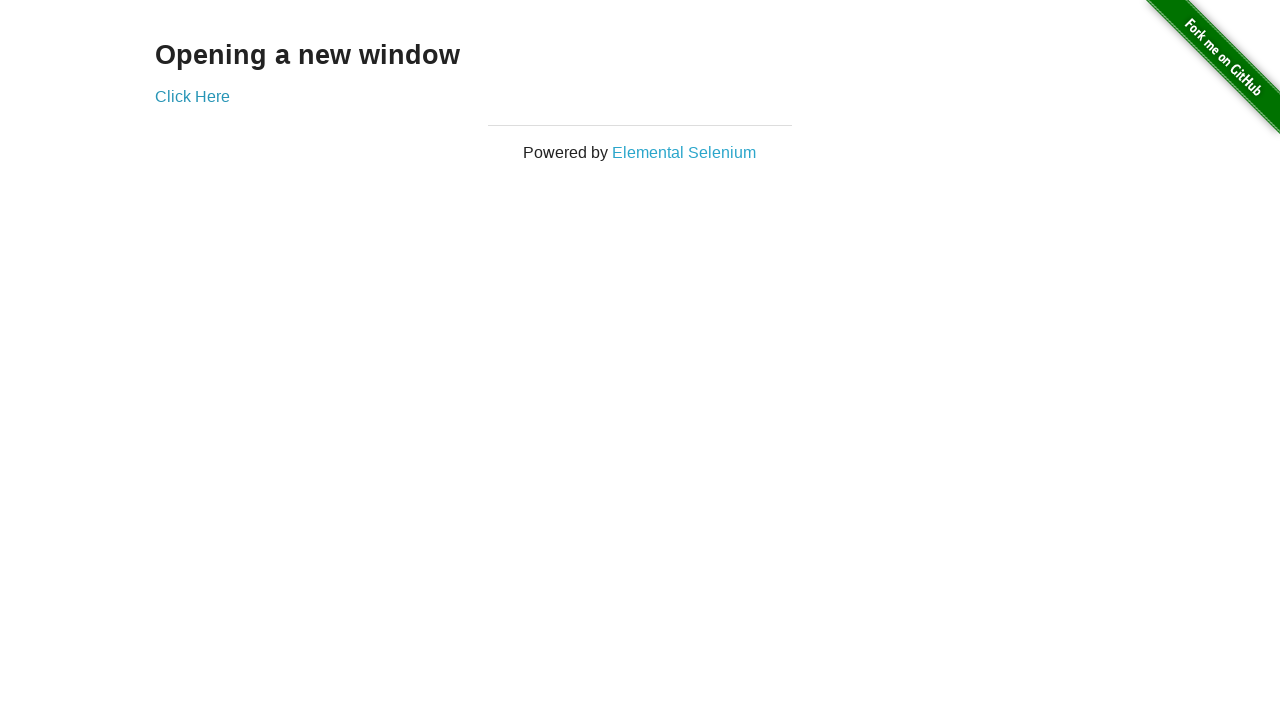

Clicked link to navigate to new window page in same tab at (192, 96) on .example>a
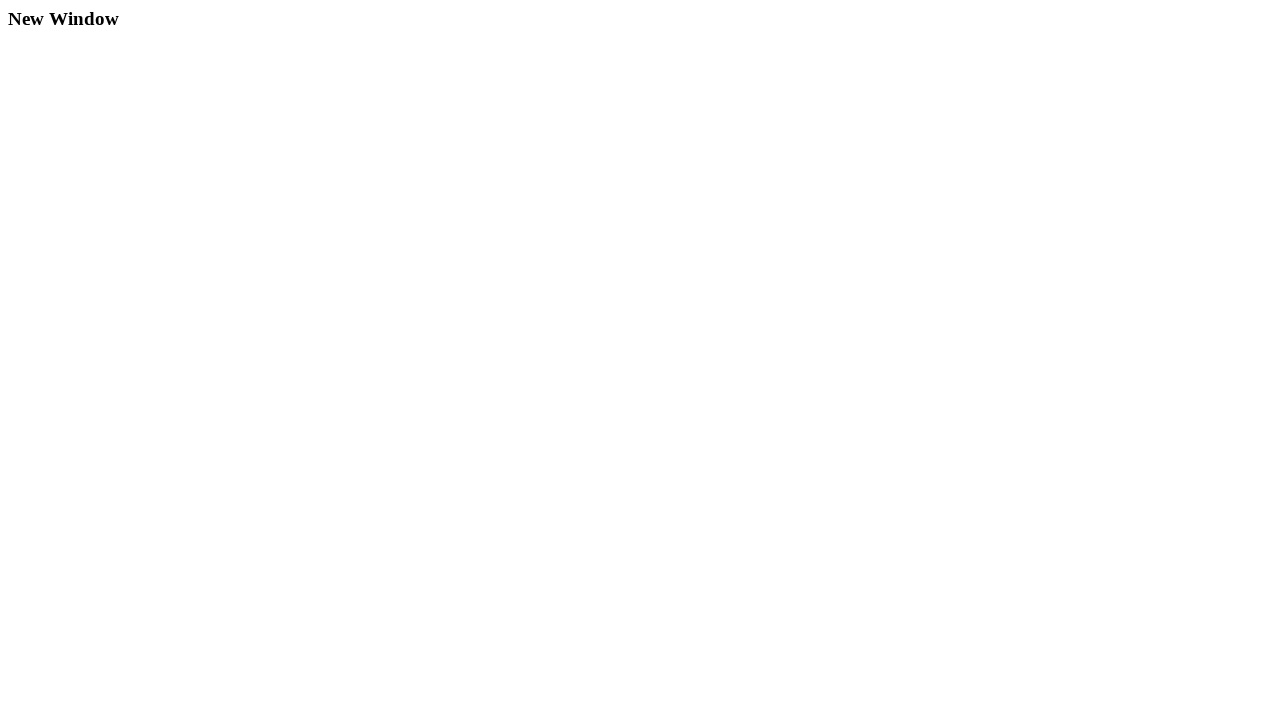

Verified current page contains 'New Window' heading
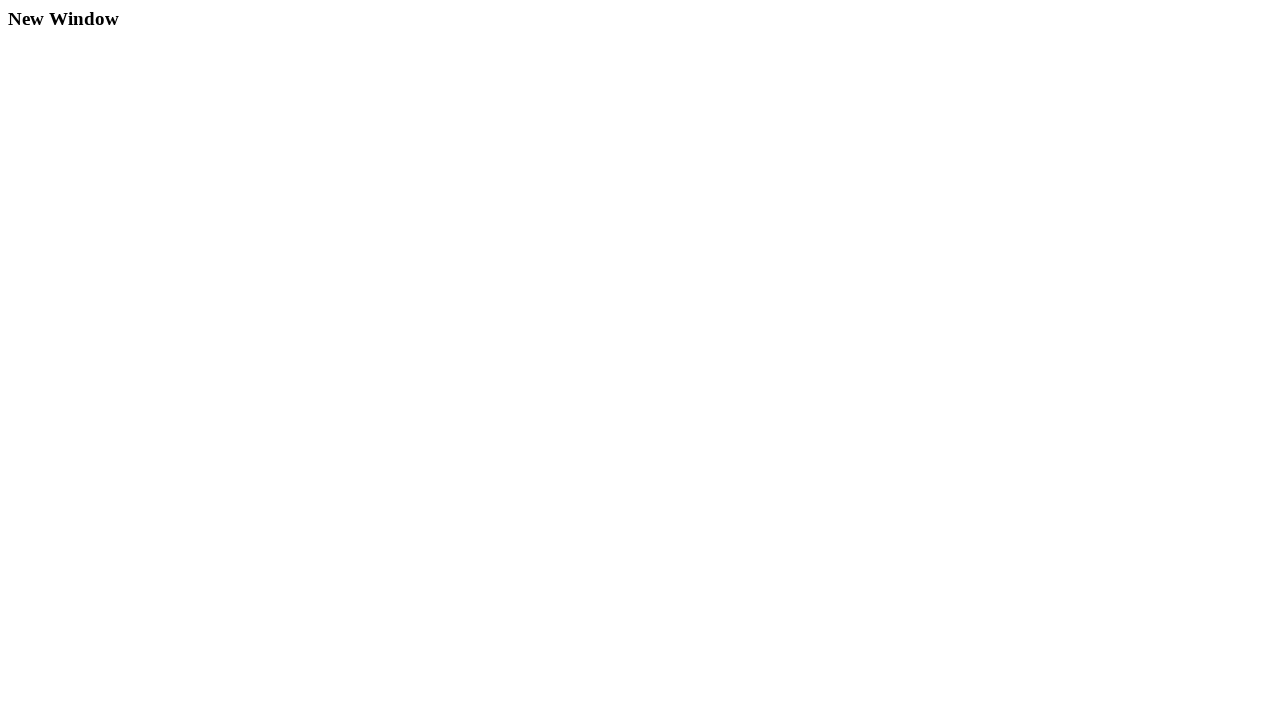

Navigated back to previous page
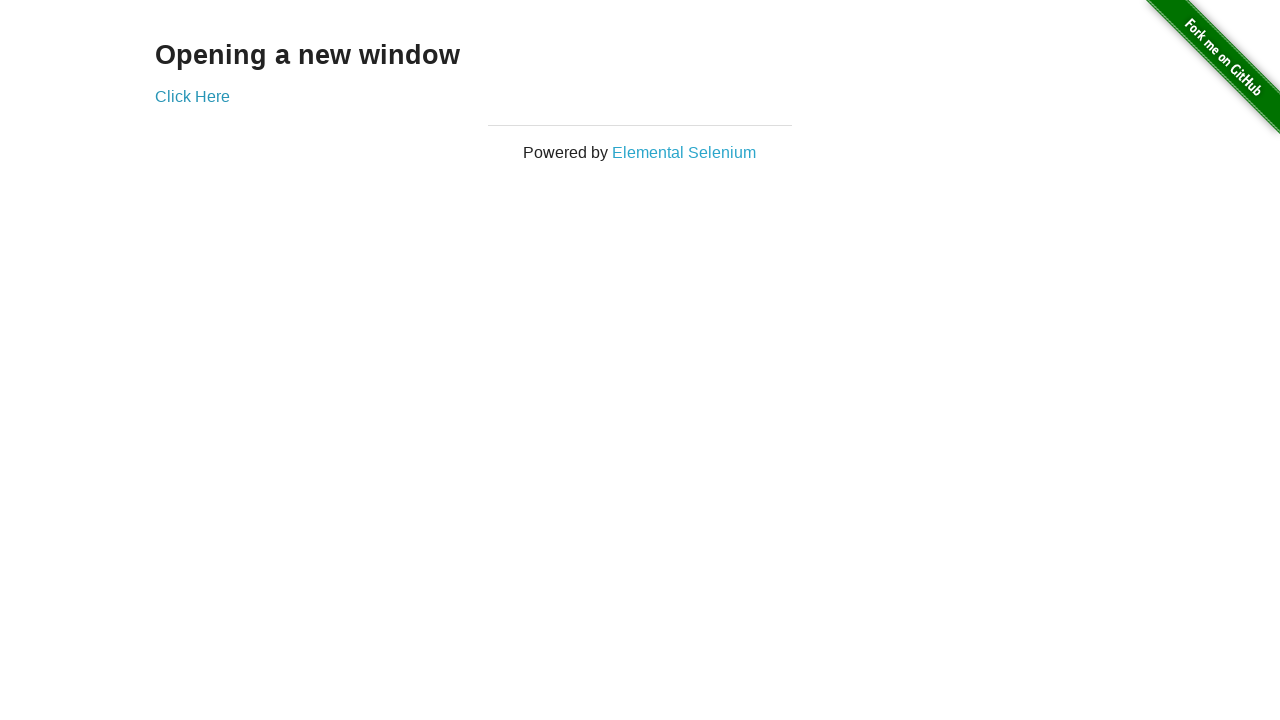

Waited for link element to appear on main page
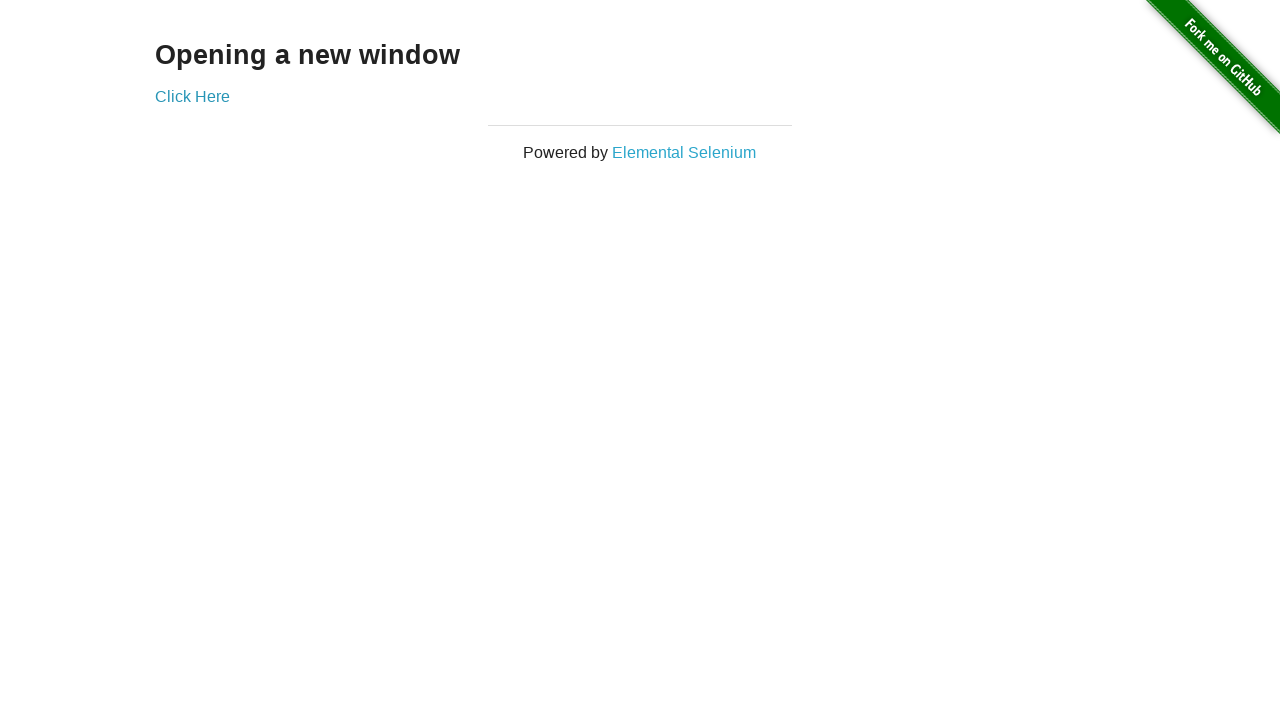

Navigated forward to new window page
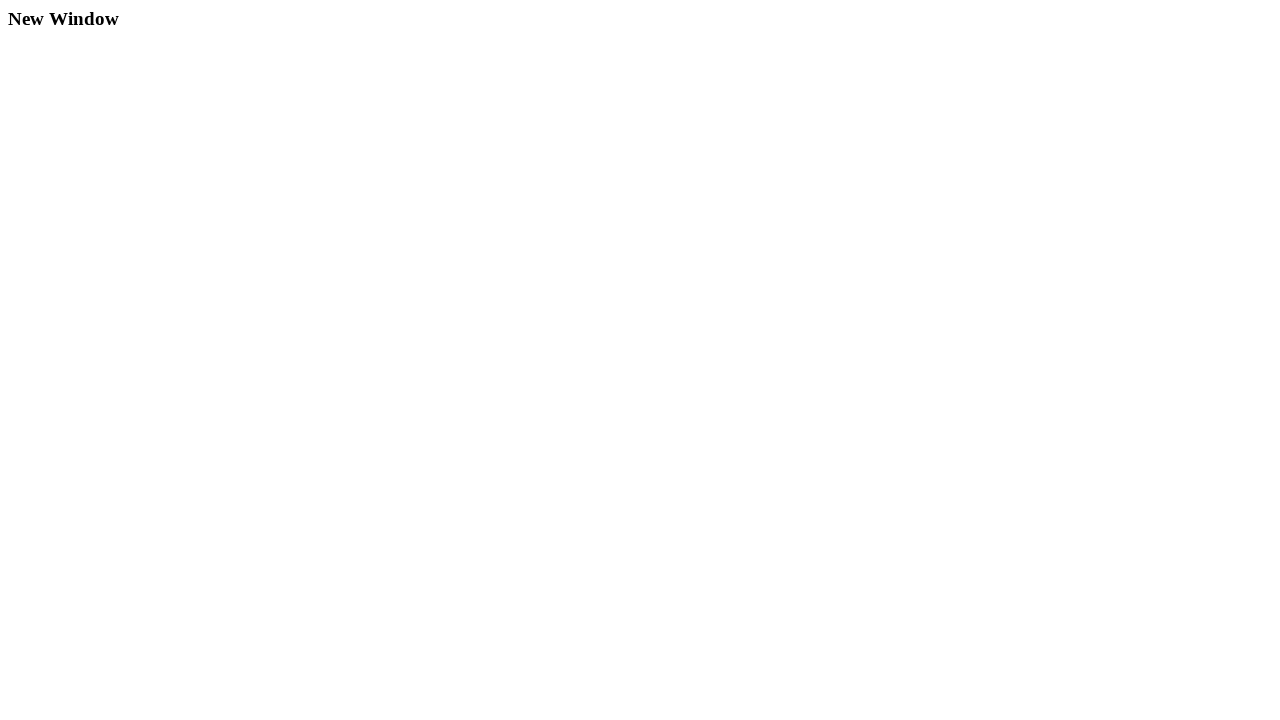

Verified page after forward navigation contains 'New Window' heading
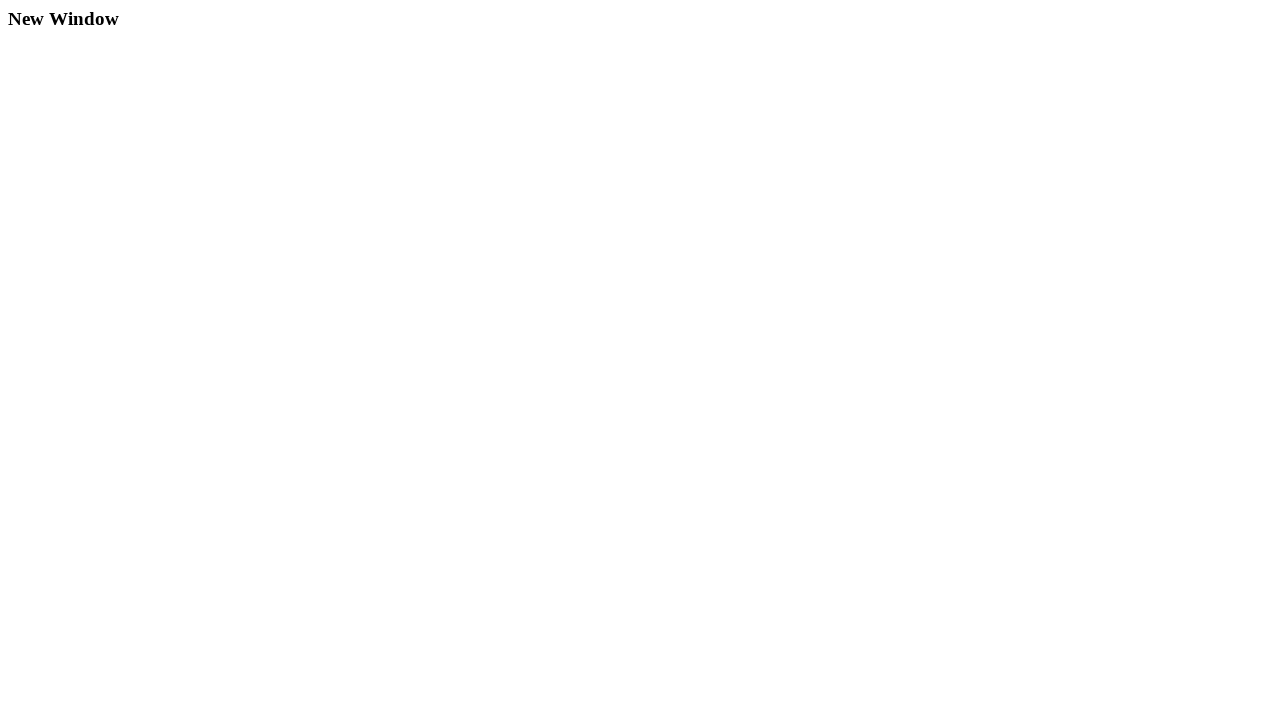

Reloaded current page
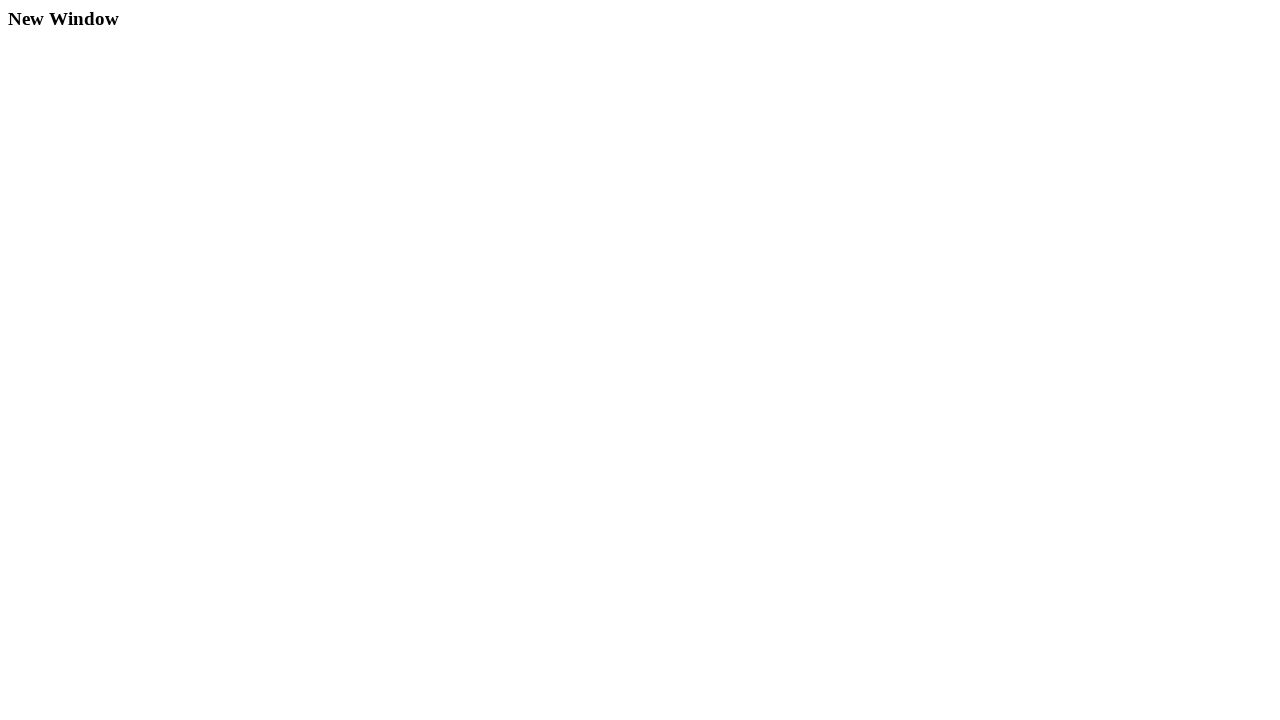

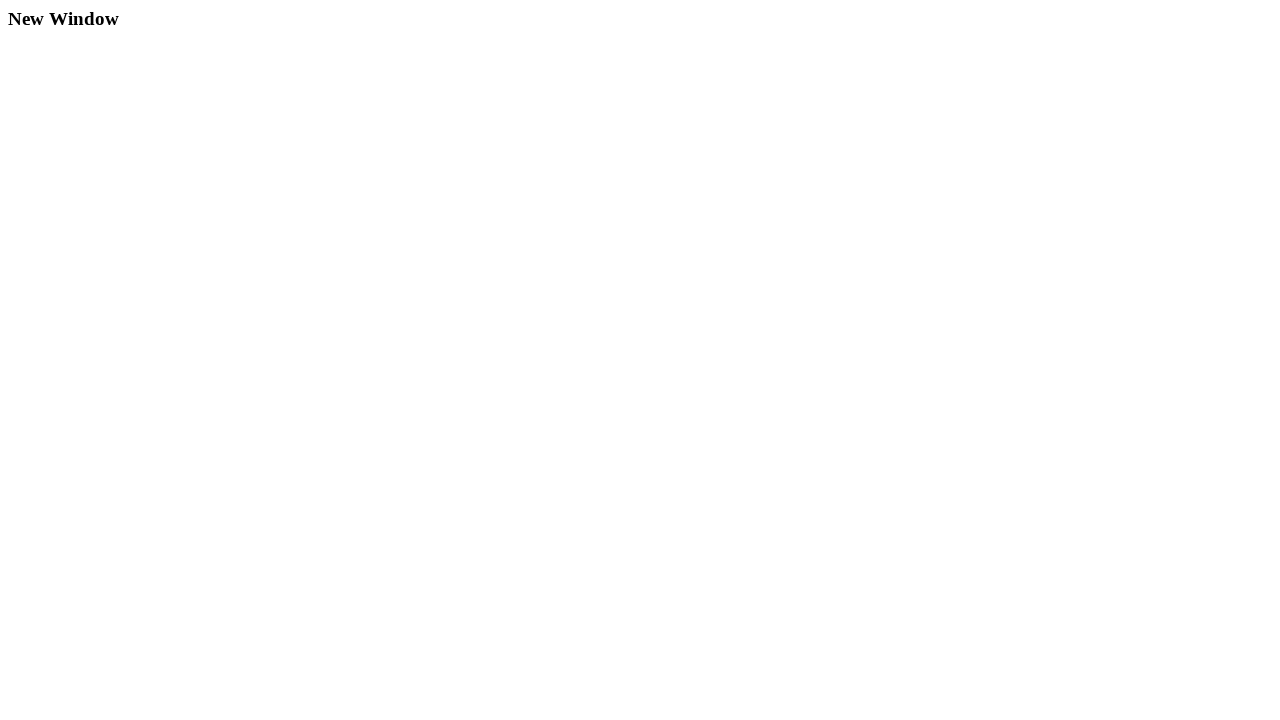